Monitors a Best Buy product page for availability, adds the item to cart when available, and navigates to checkout

Starting URL: https://www.bestbuy.com/site/amd-ryzen-9-7900x-12-core-24-thread-4-7-ghz-5-6-ghz-max-boost-socket-am5-desktop-processor-silver/6519473.p?skuId=6519473

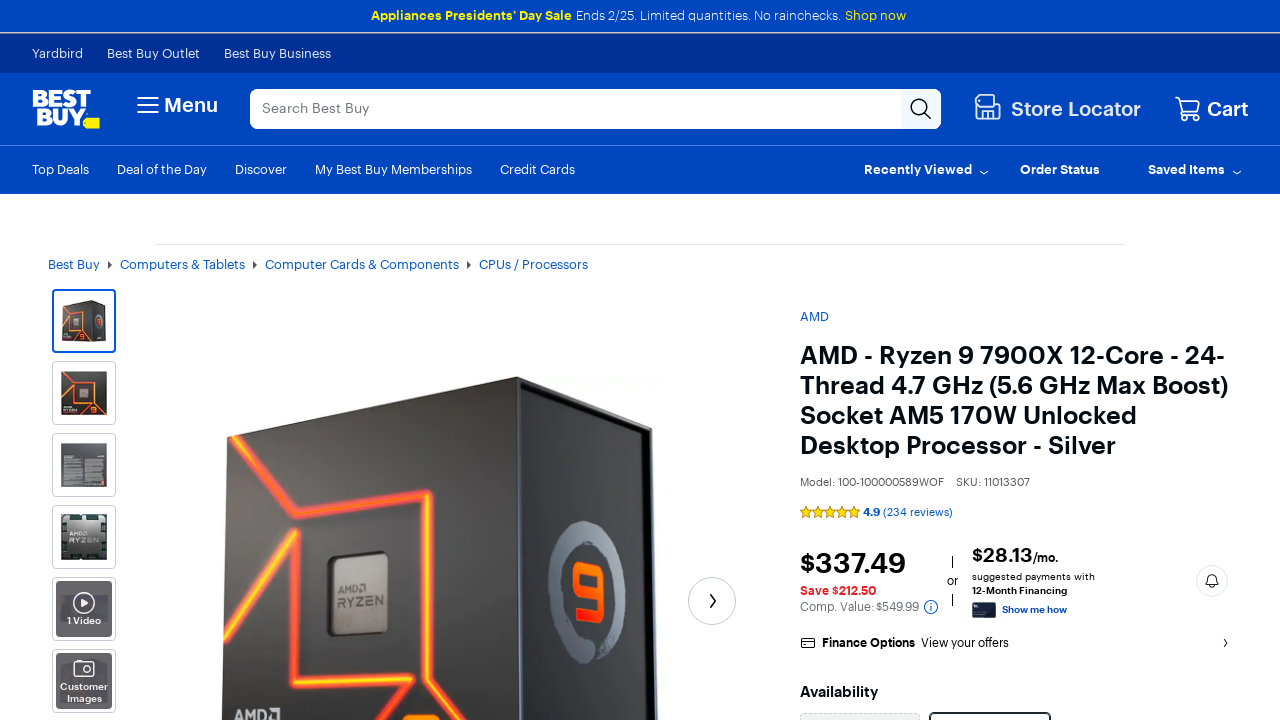

Product page fully loaded (DOM content loaded)
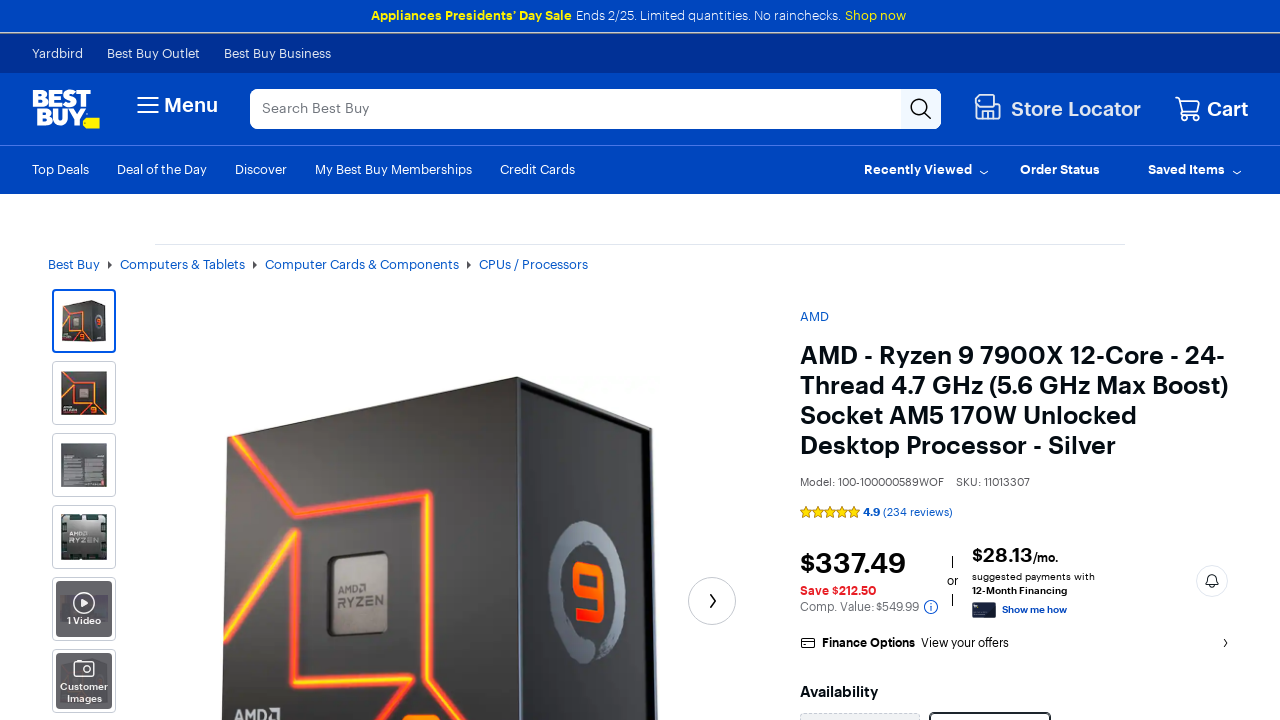

Add to Cart button found and became visible
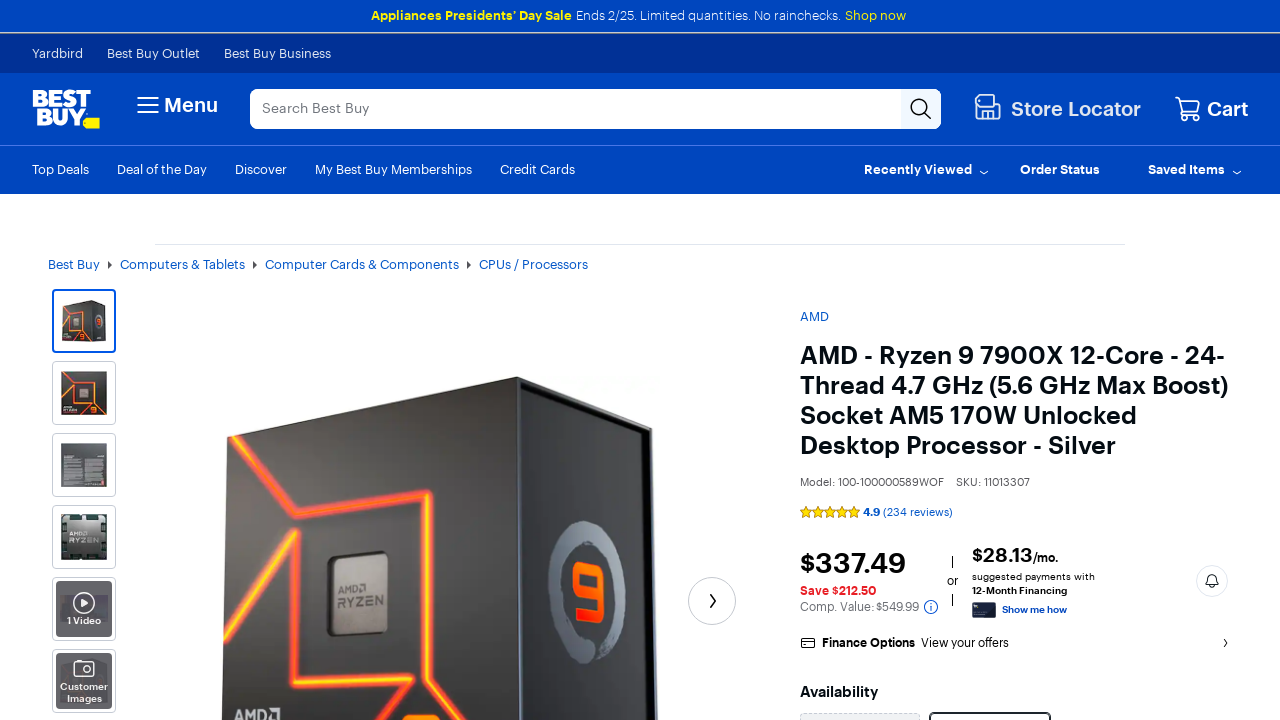

Product unavailable or checkout failed - page reloaded to retry on [data-test-id='add-to-cart']
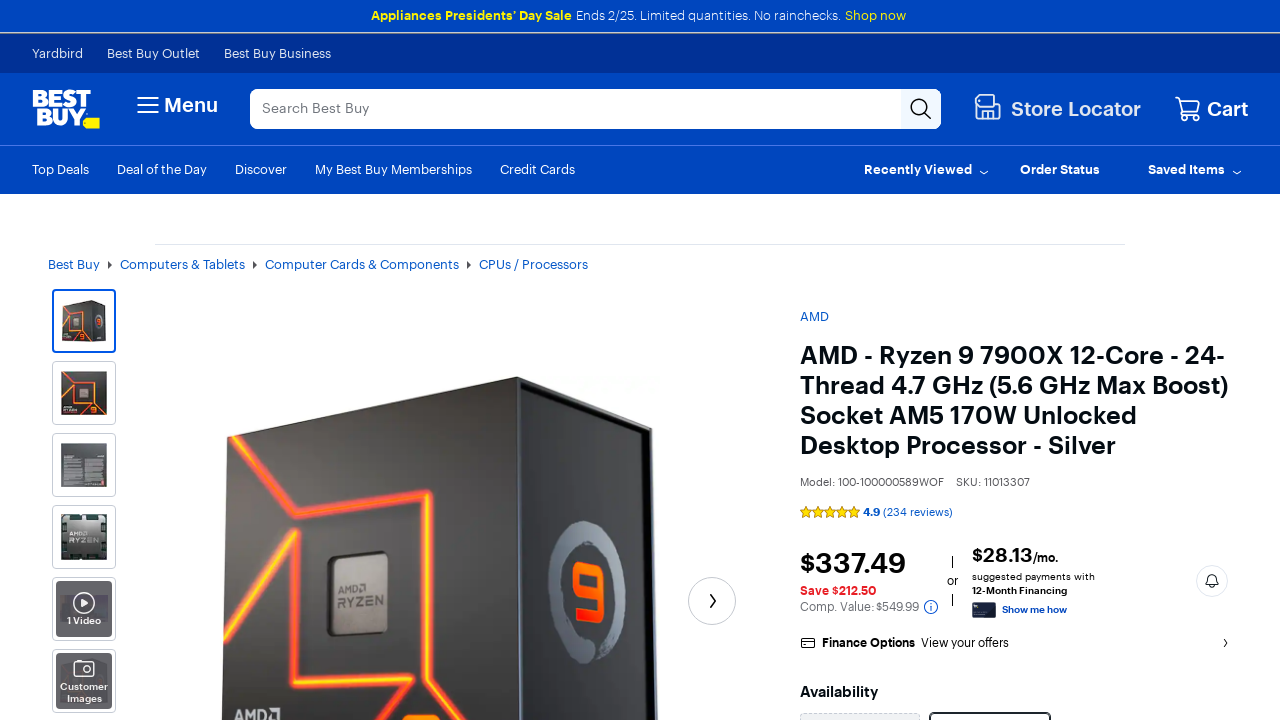

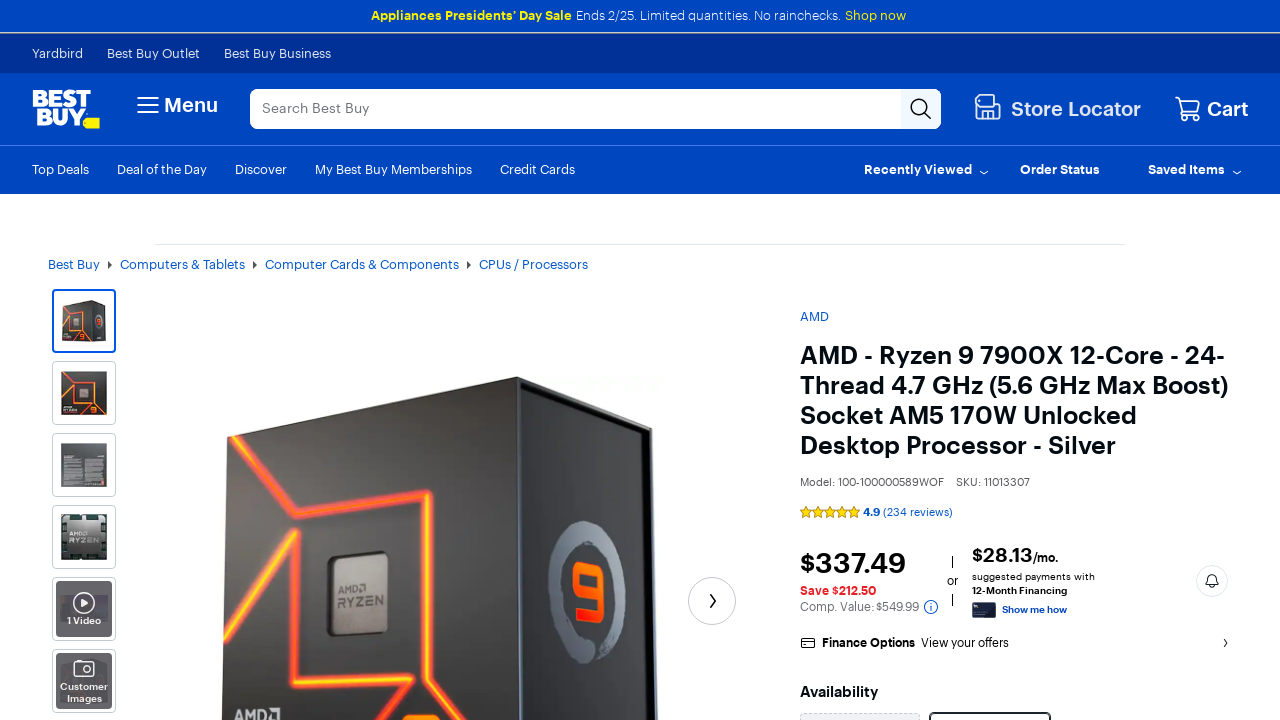